Tests keyboard input by clicking on the target input field and pressing the Tab key

Starting URL: https://the-internet.herokuapp.com/key_presses

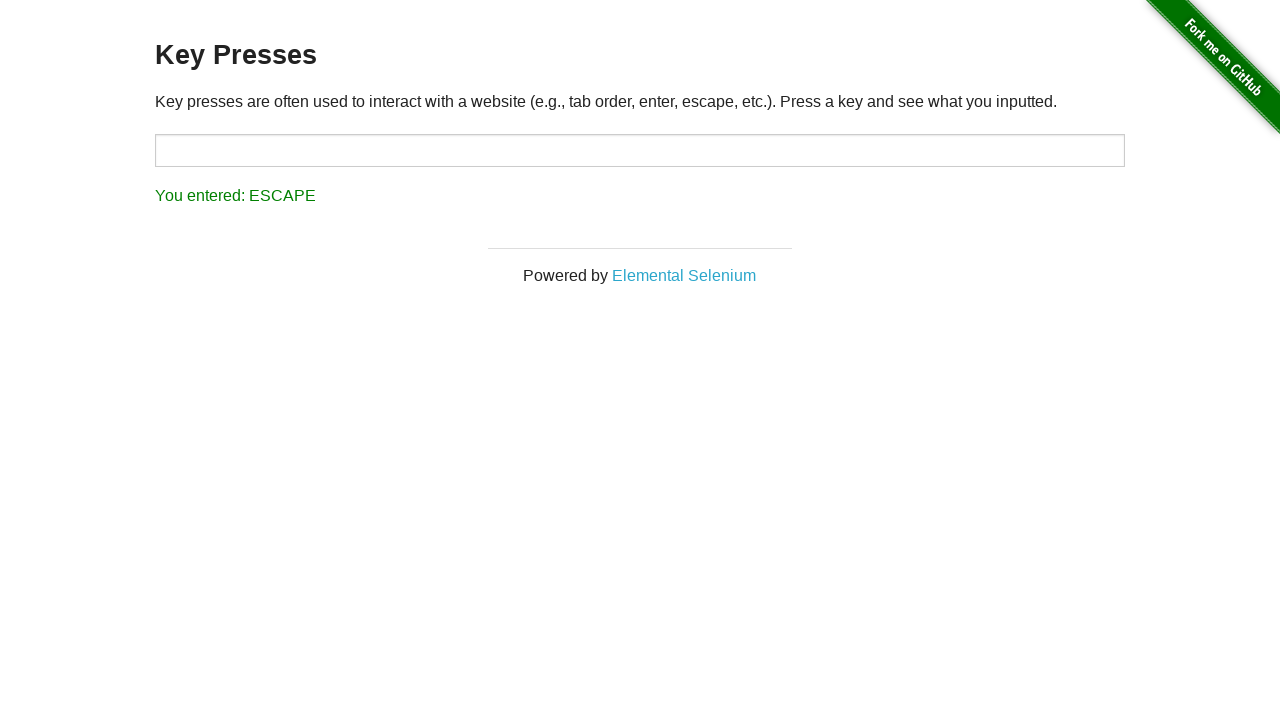

Clicked on the target input field at (640, 150) on #target
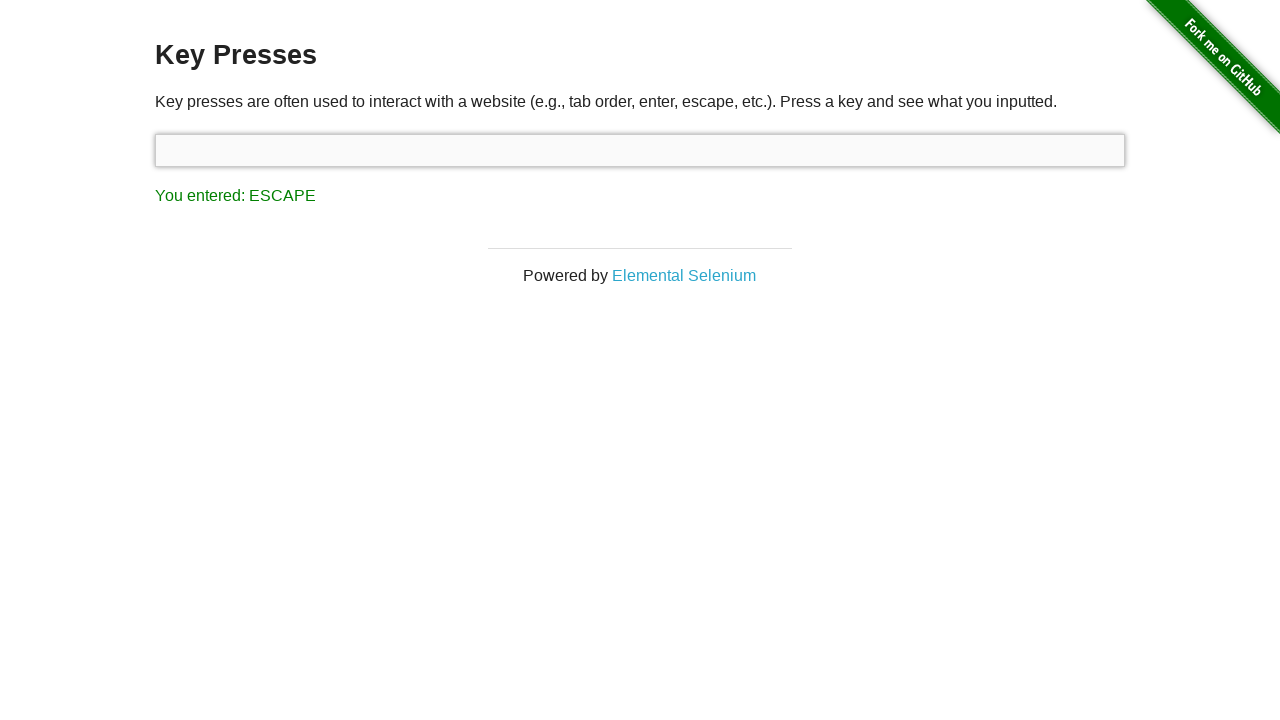

Pressed Tab key
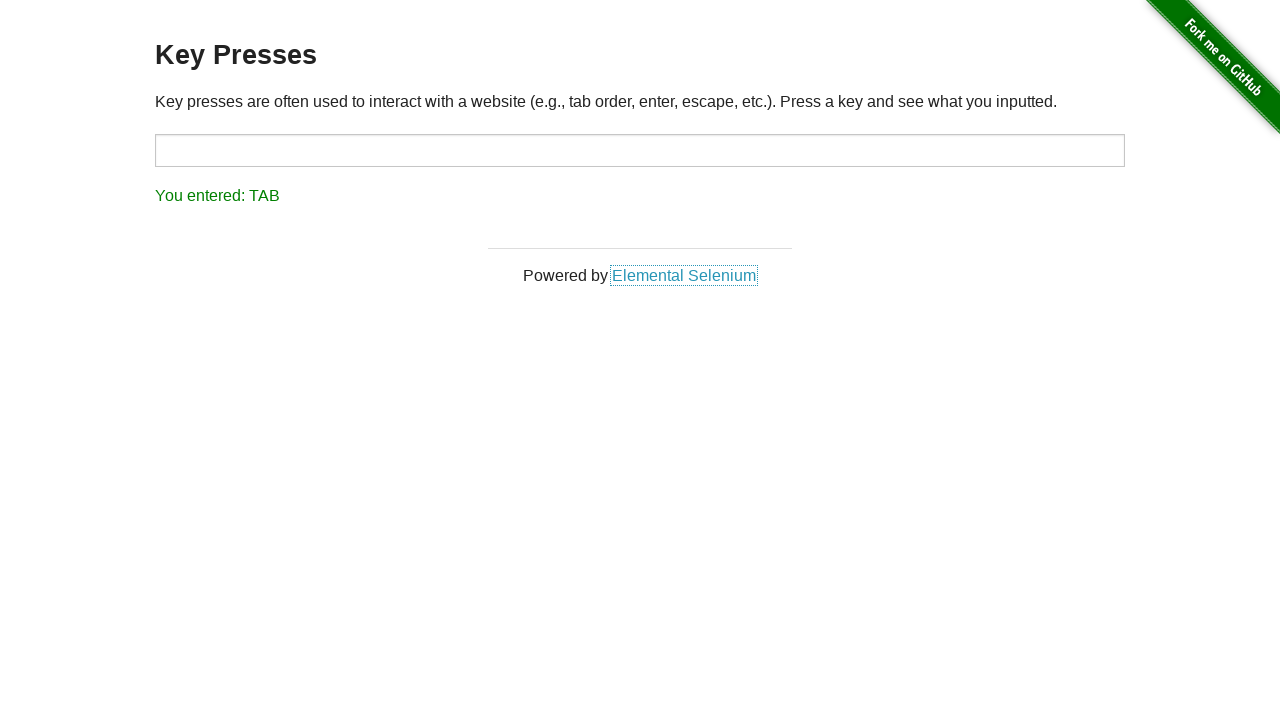

Result element loaded after Tab key press
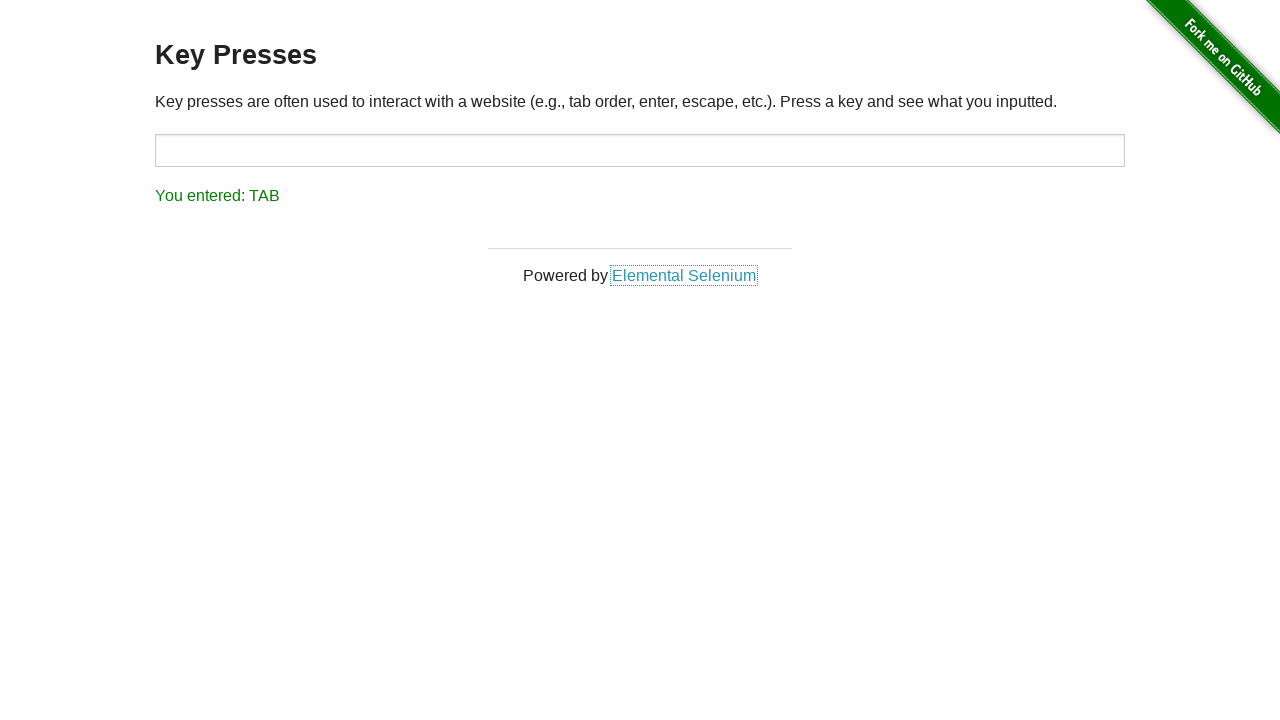

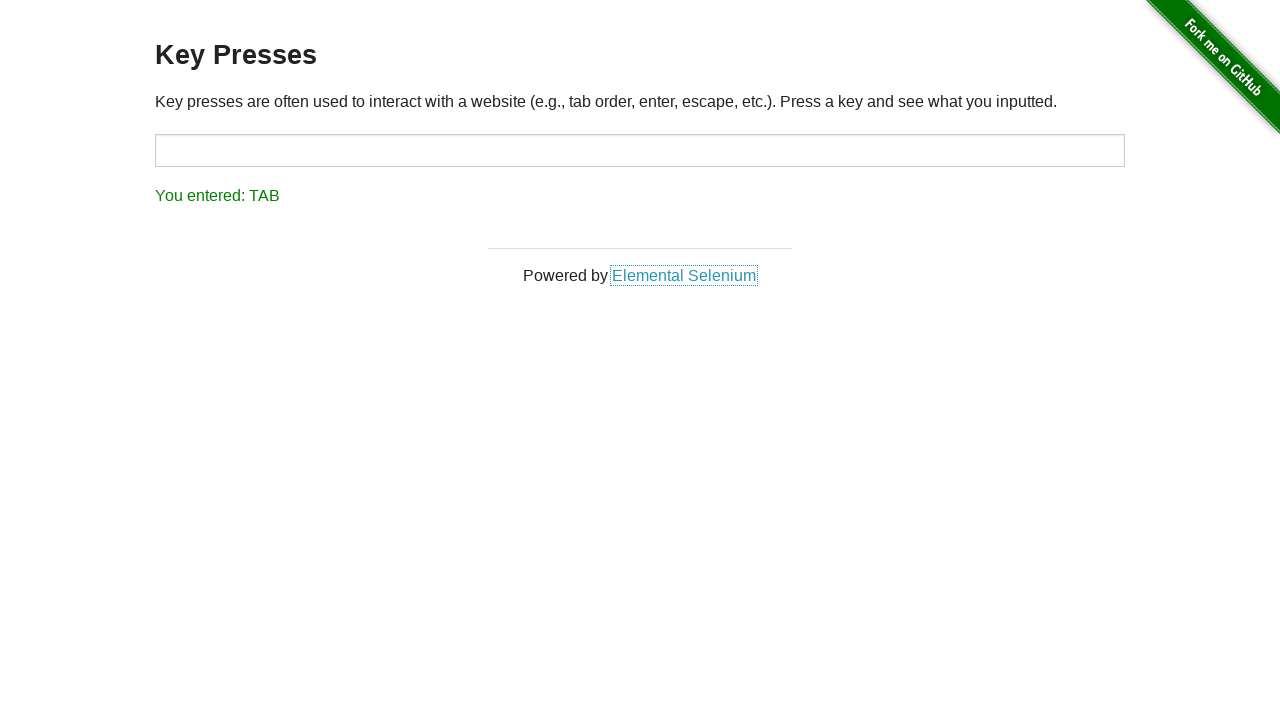